Tests form element interactions including selecting a specific checkbox by value, clicking a radio button, and verifying show/hide functionality of a text box element

Starting URL: https://rahulshettyacademy.com/AutomationPractice/

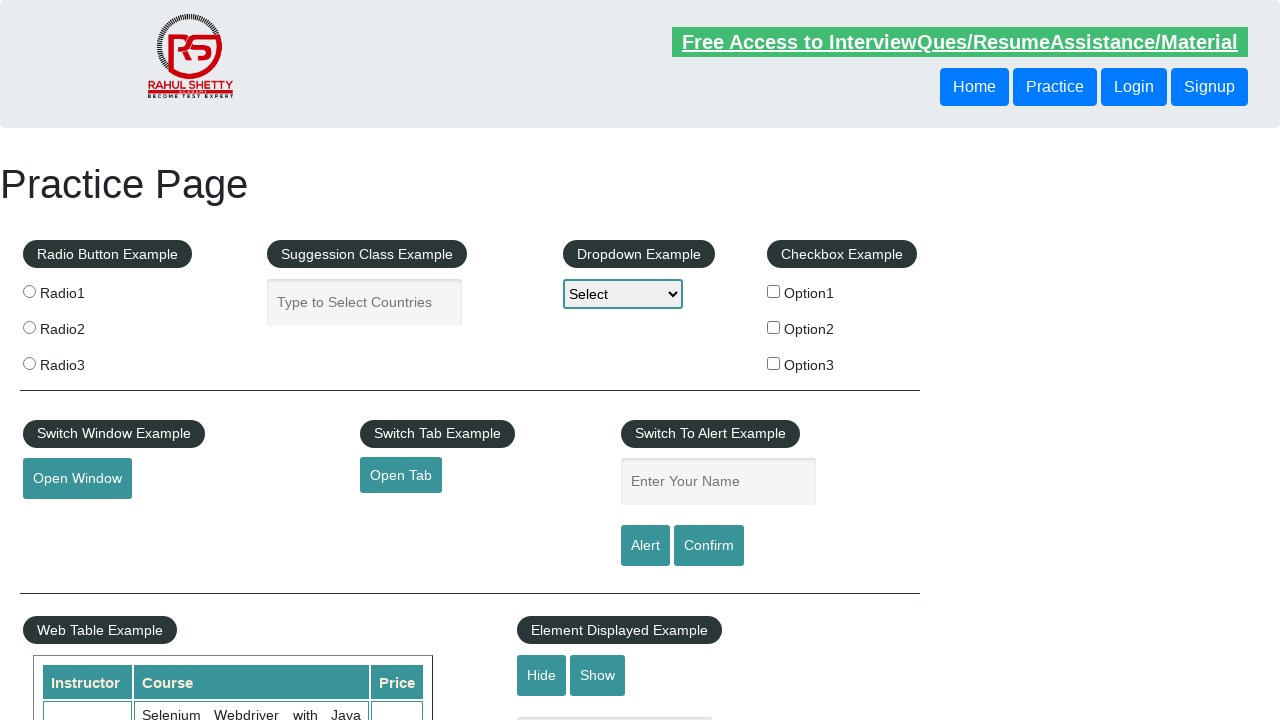

Located all checkbox elements
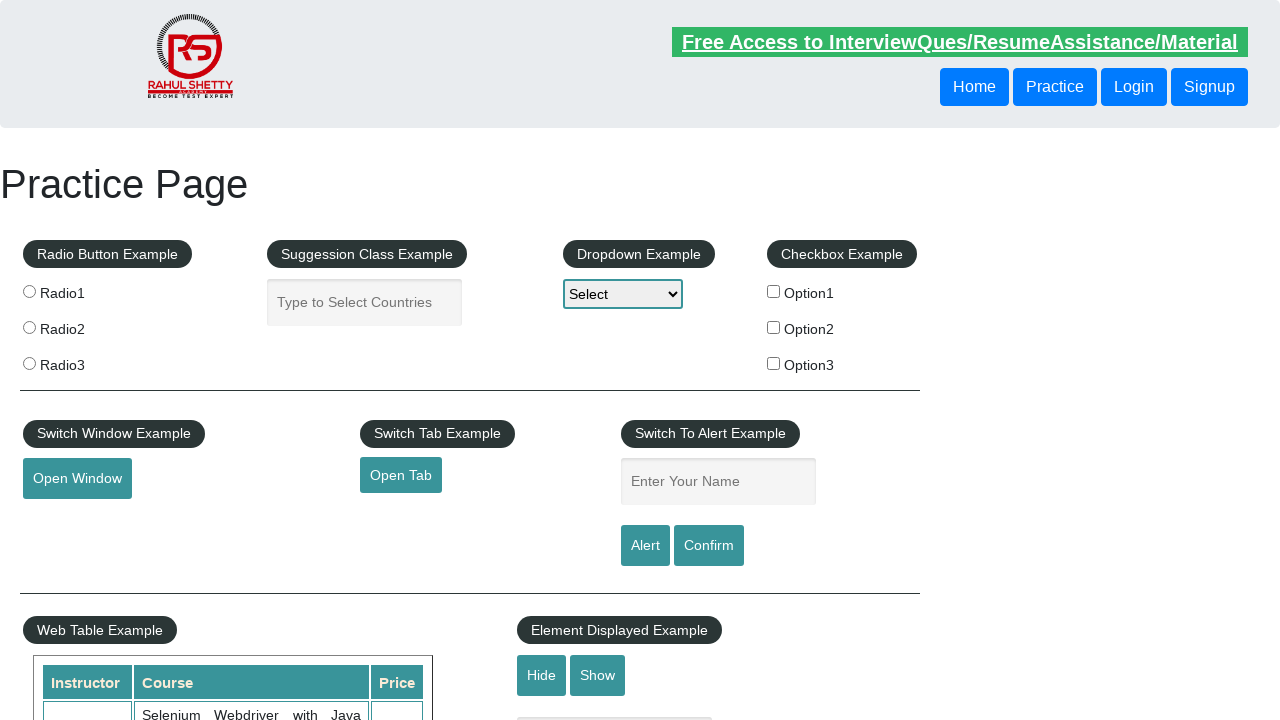

Selected checkbox with value 'option2' at (774, 327) on xpath=//input[@type='checkbox'] >> nth=1
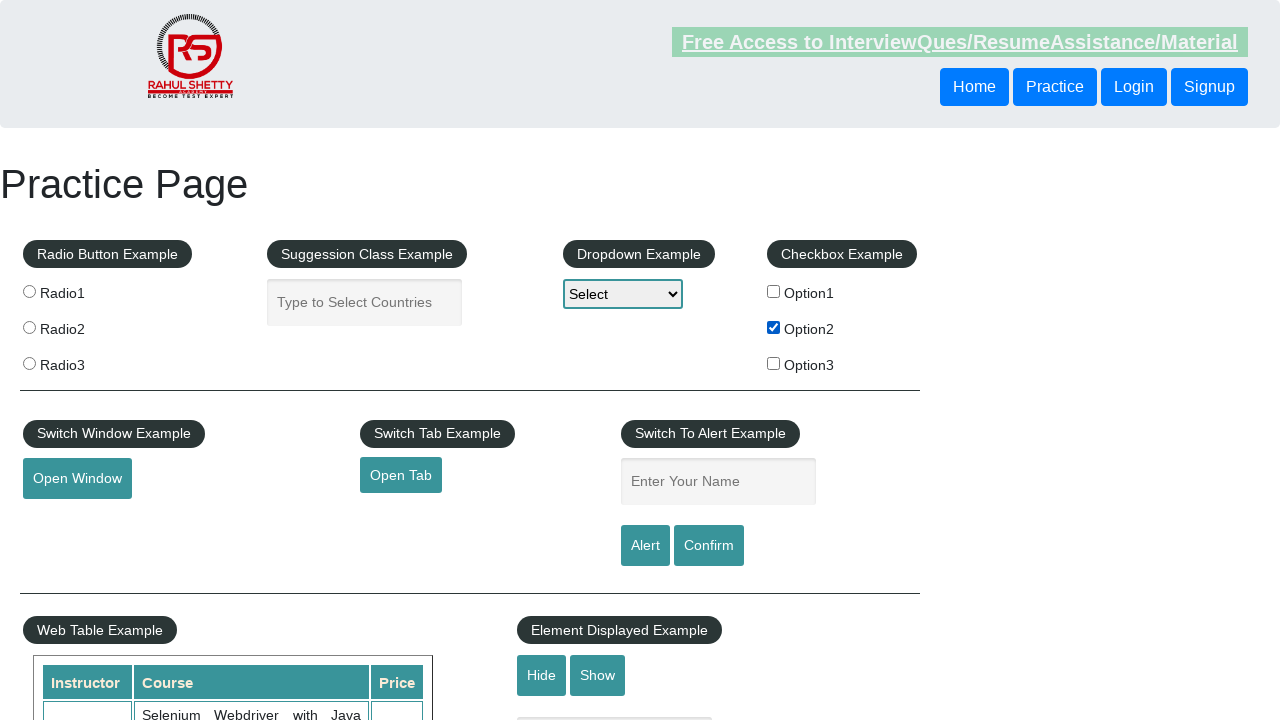

Clicked second radio button (index 1) at (29, 327) on xpath=//input[@type='radio'] >> nth=1
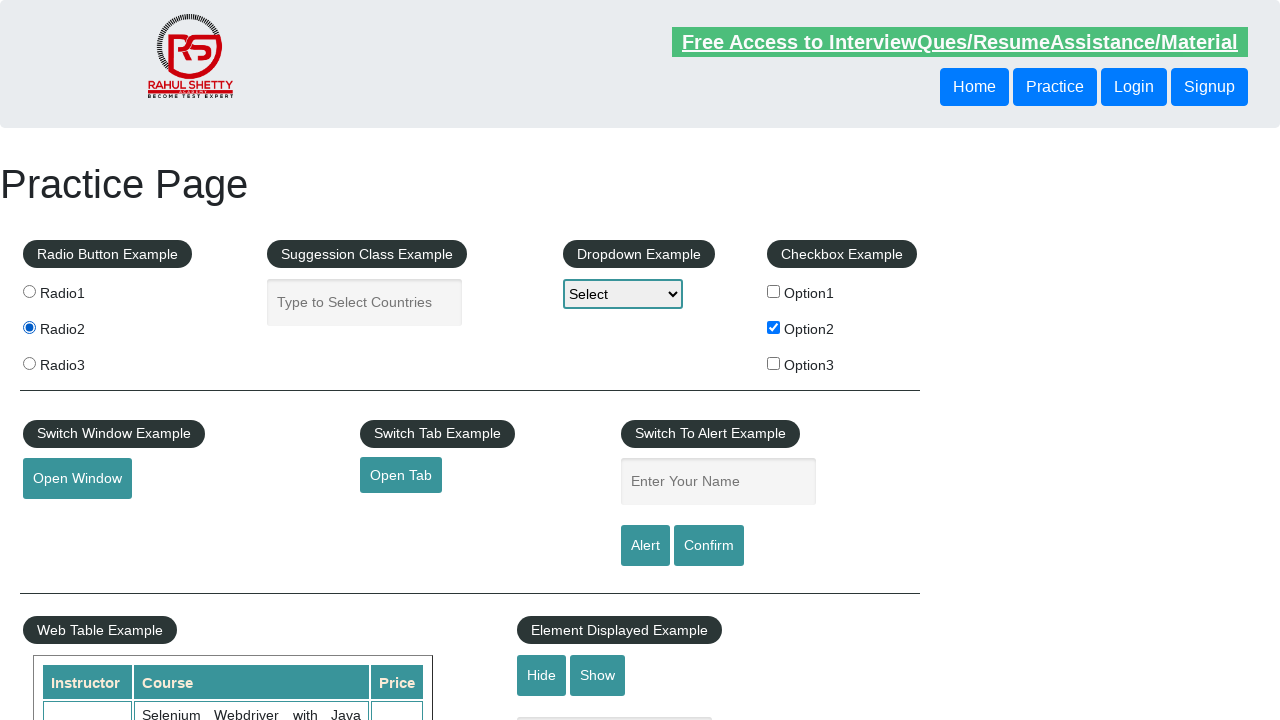

Verified displayed-text element is visible
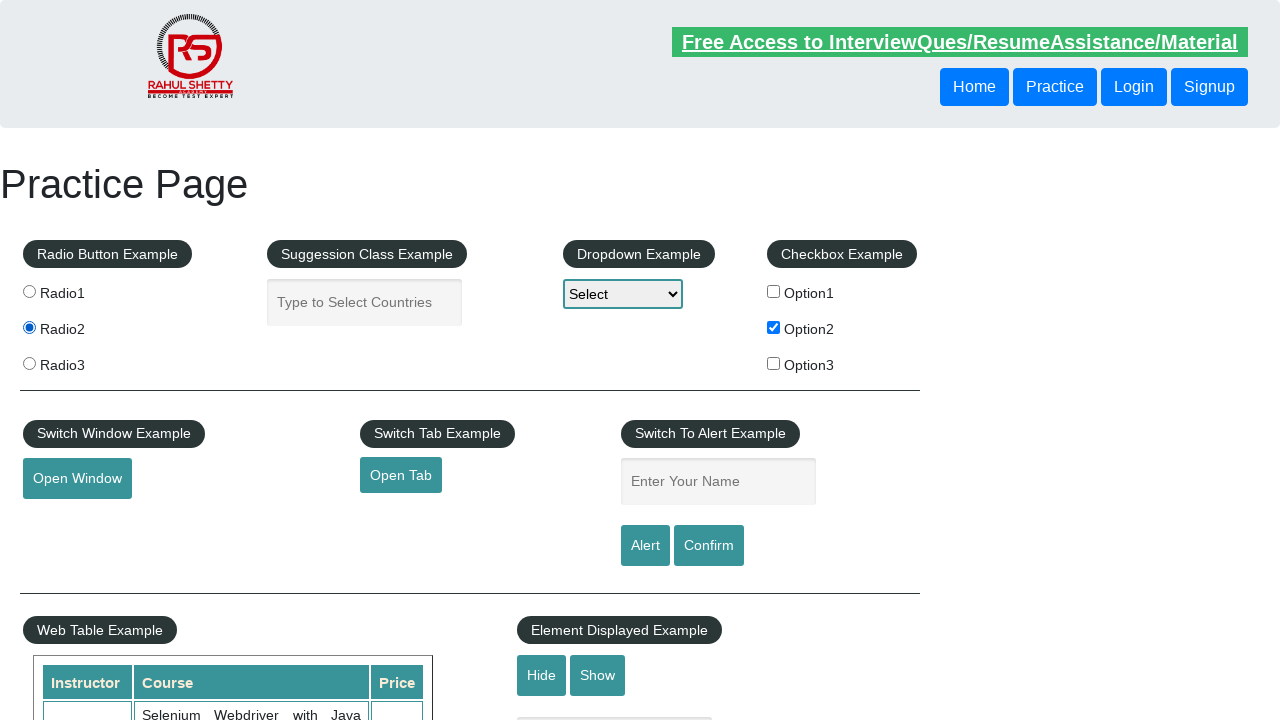

Clicked hide-textbox button at (542, 675) on #hide-textbox
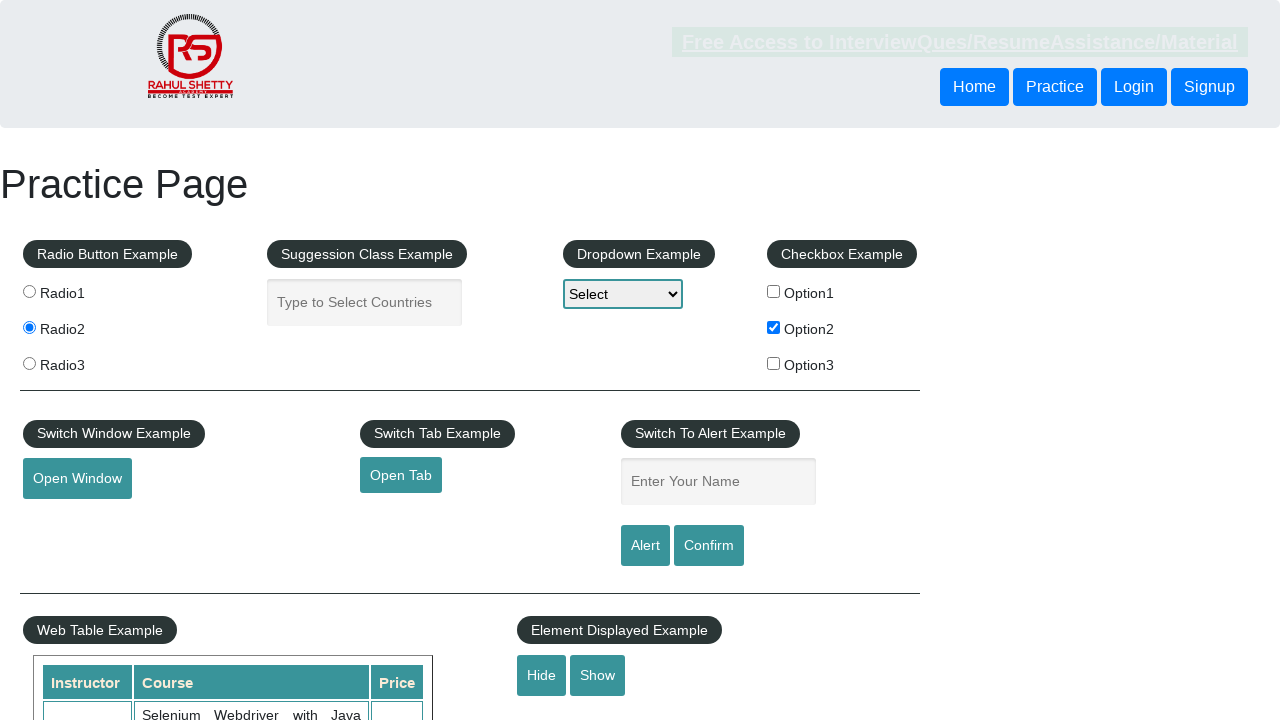

Verified displayed-text element is hidden
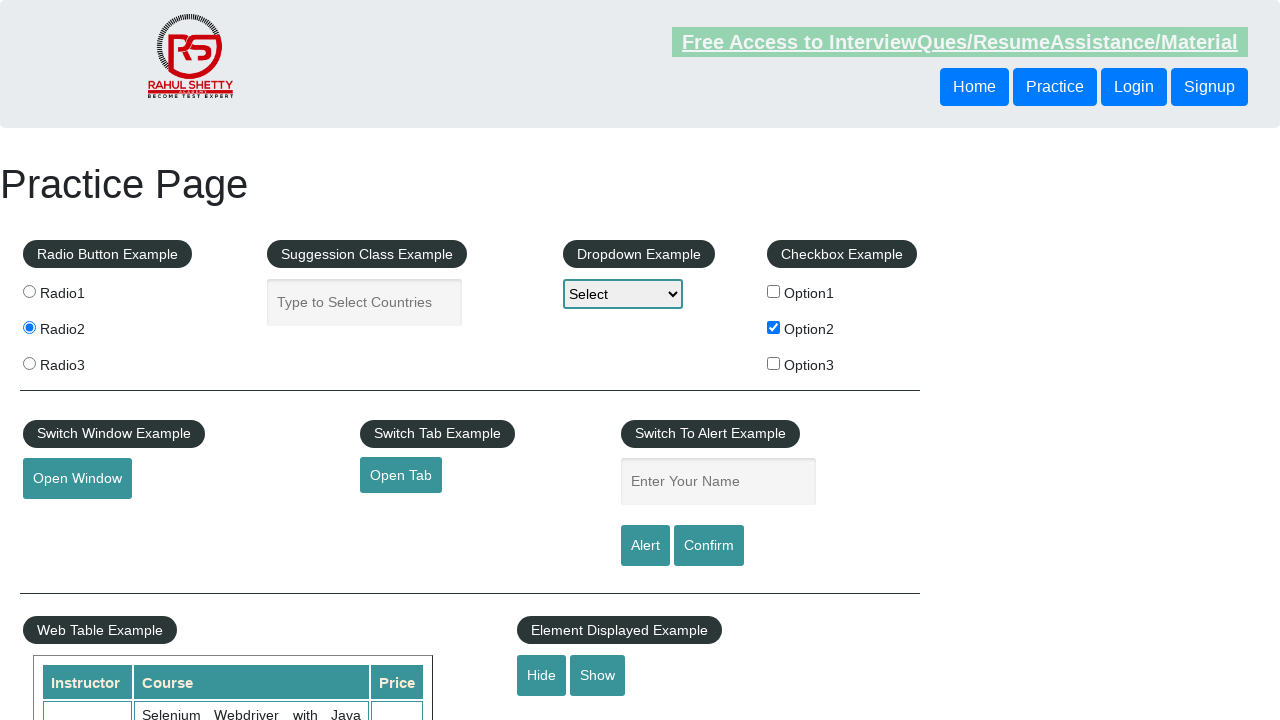

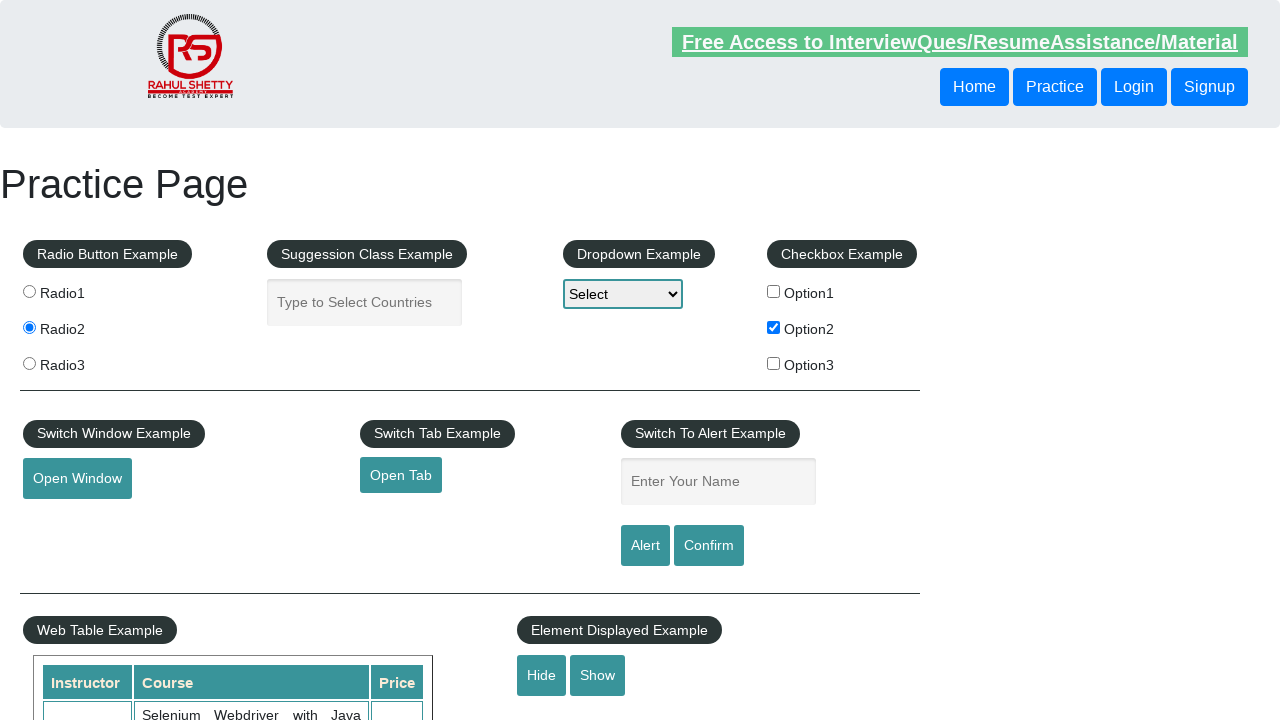